Clicks on the sort by date button and verifies that the Date sorting option becomes active

Starting URL: http://litecart.stqa.ru/index.php/en/acme-corp-m-1/

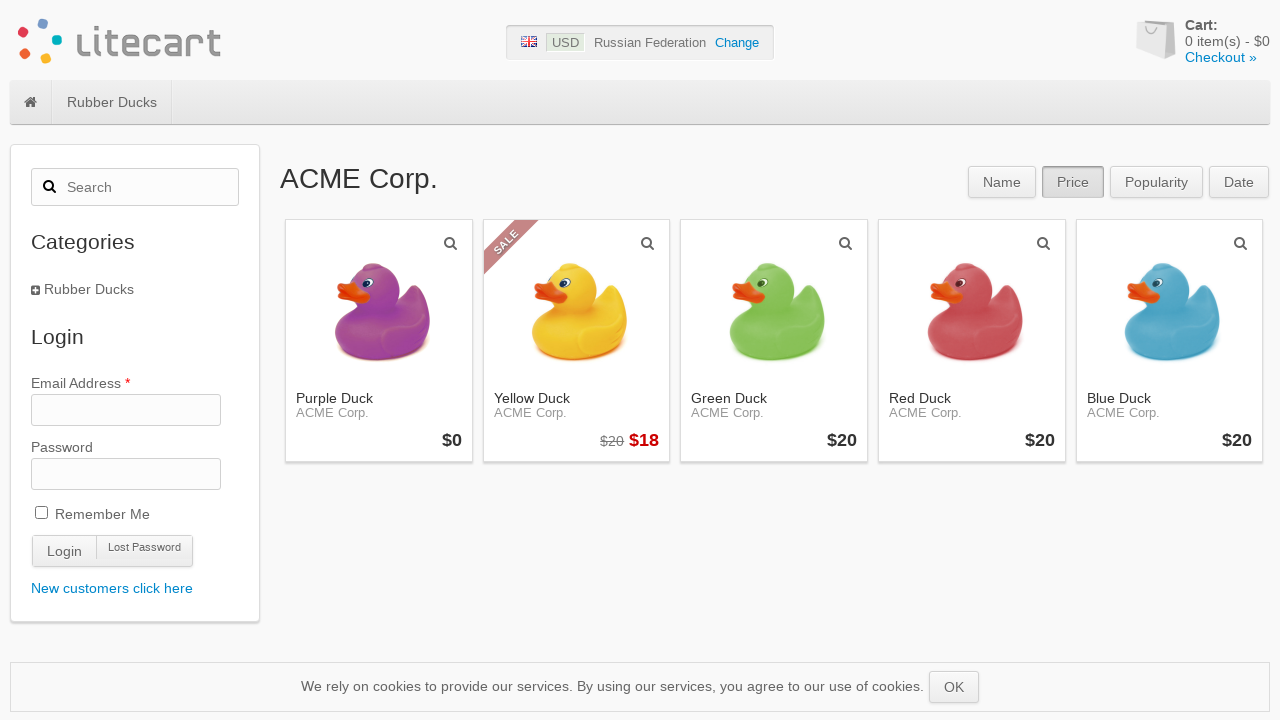

Clicked on sort by date link at (1239, 182) on a[href*="sort=date"]
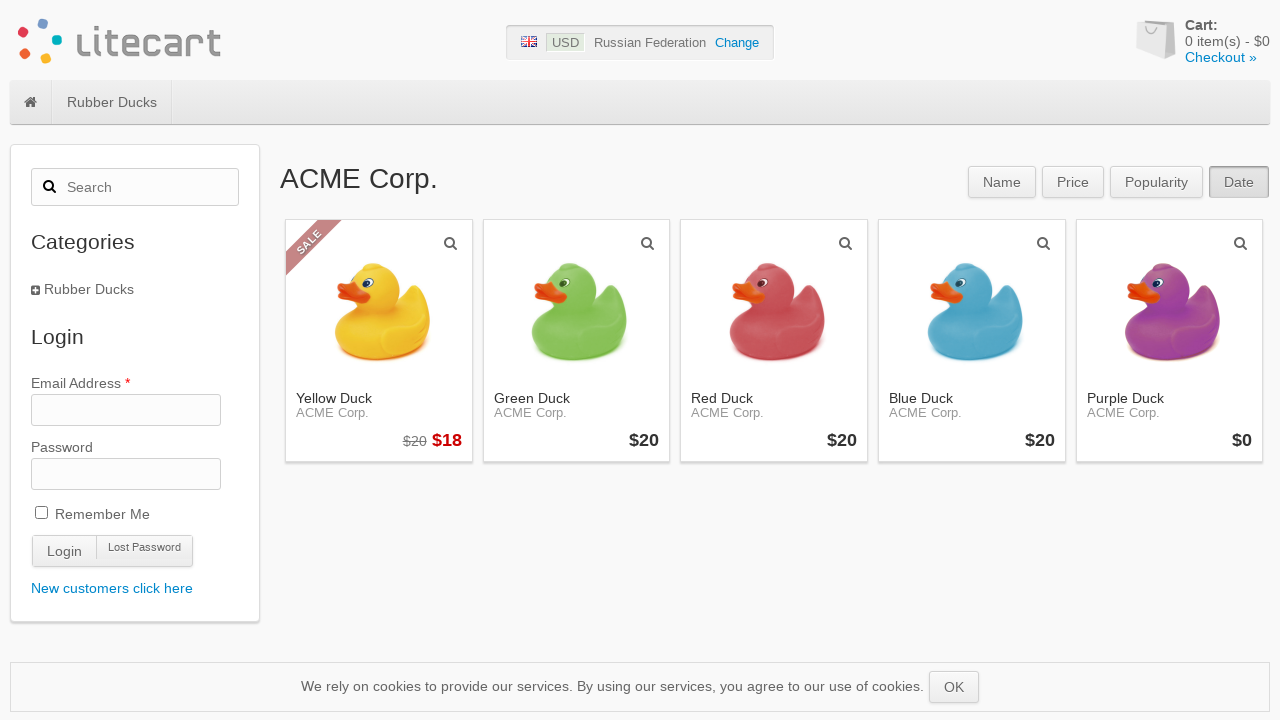

Active sort button appeared
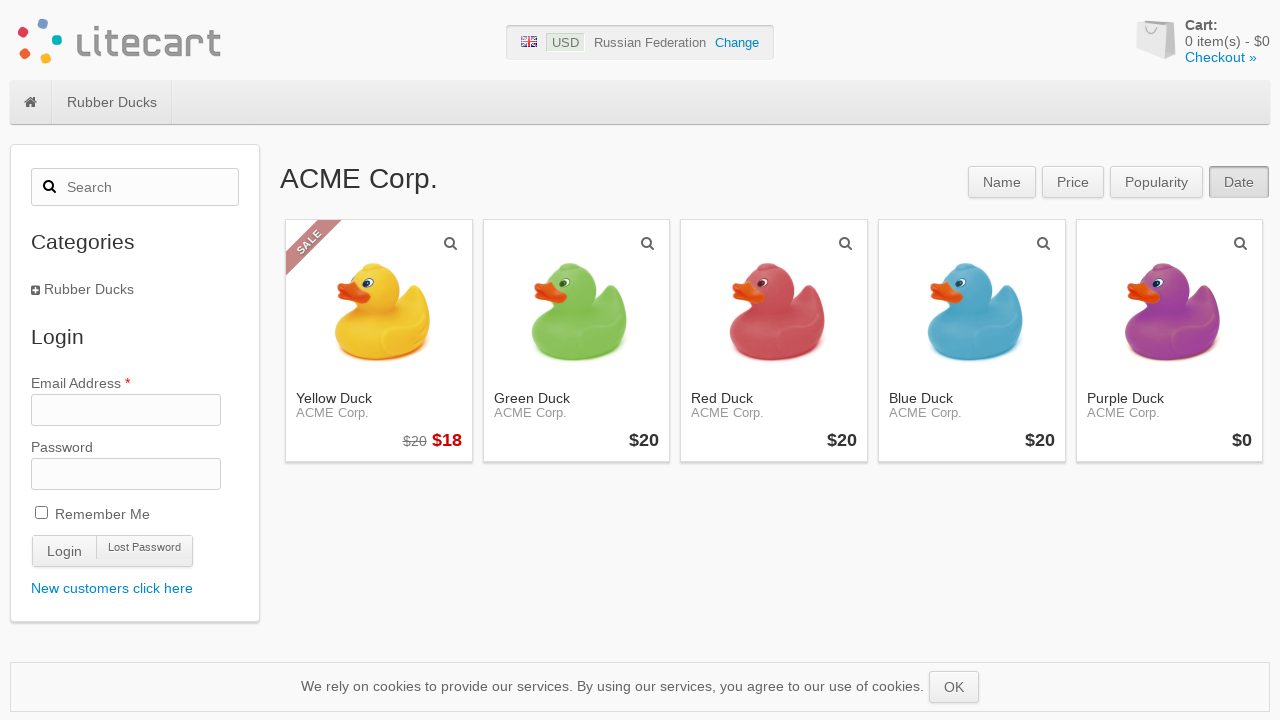

Retrieved active button text content
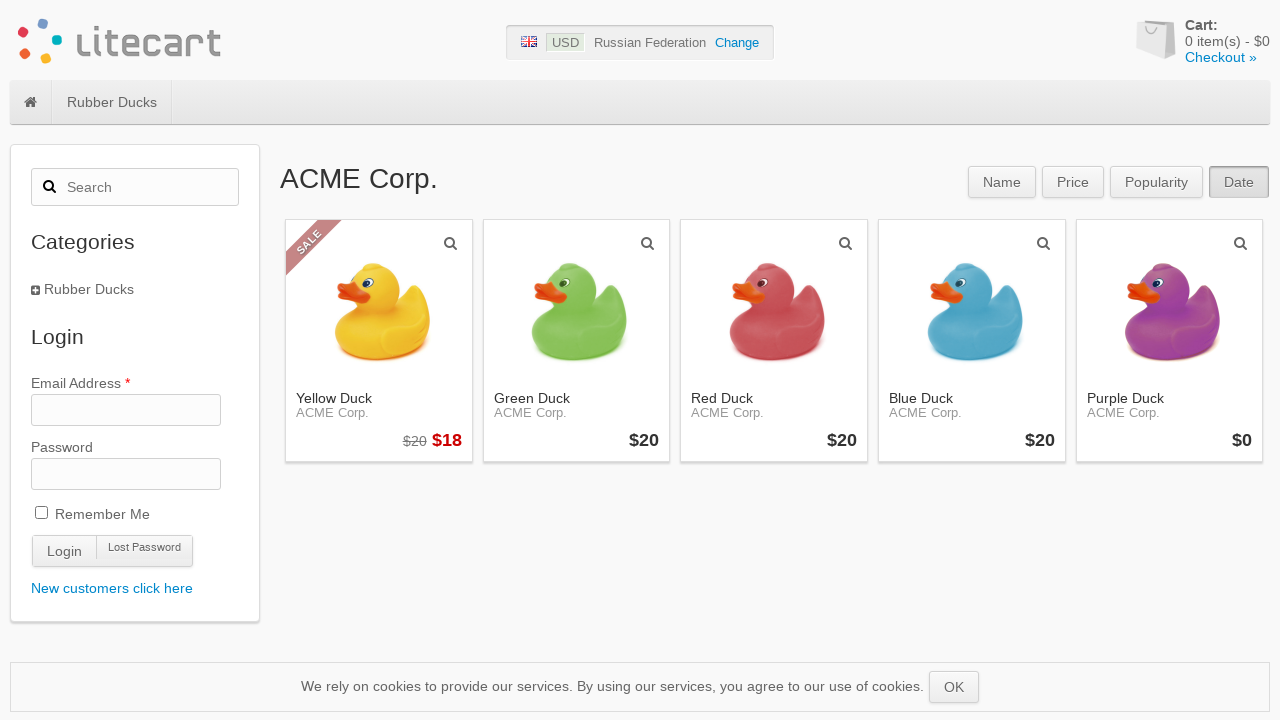

Verified that active sort button is 'Date'
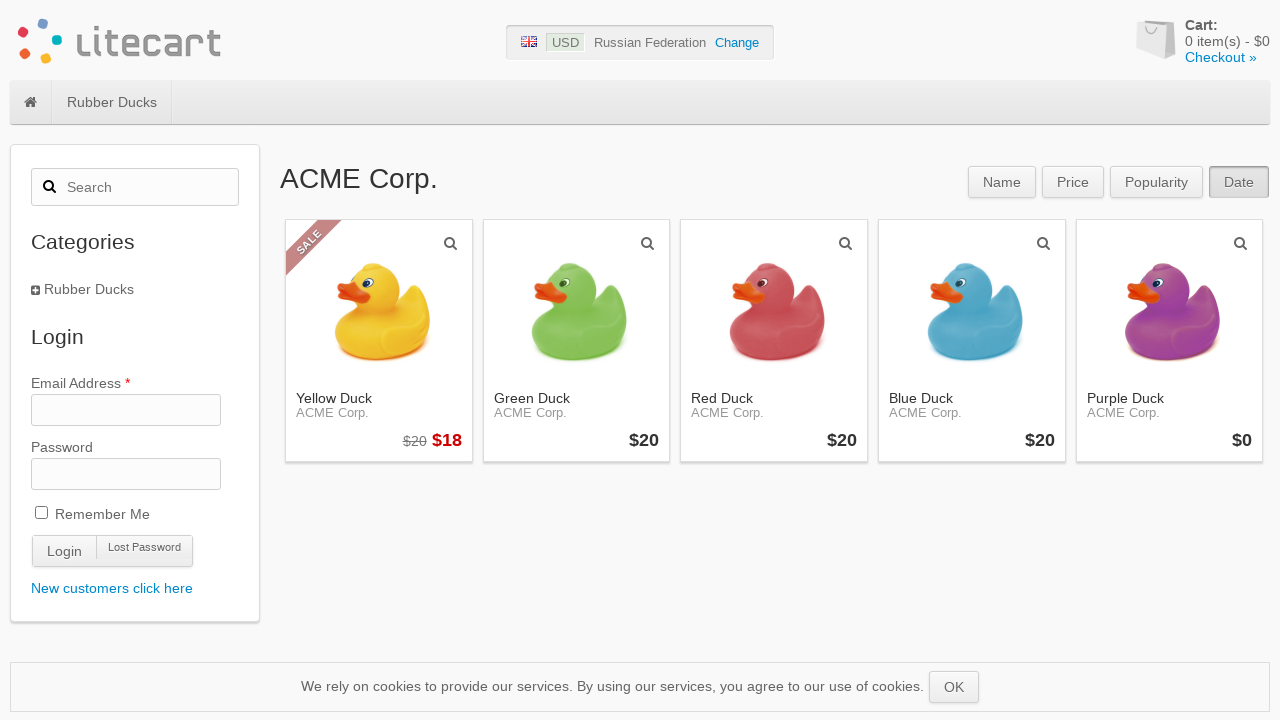

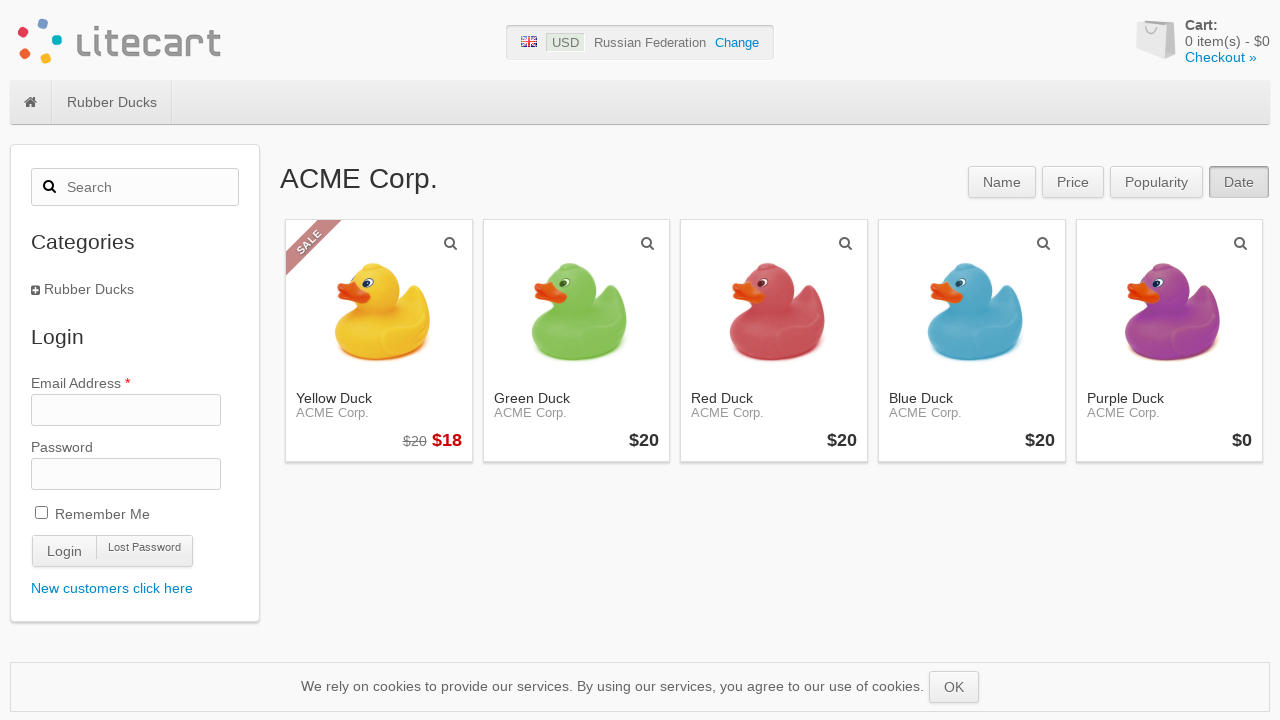